Tests an e-commerce vegetable shopping flow by searching for products, adding items to cart (including Cashews), and proceeding through checkout to place an order.

Starting URL: https://rahulshettyacademy.com/seleniumPractise/

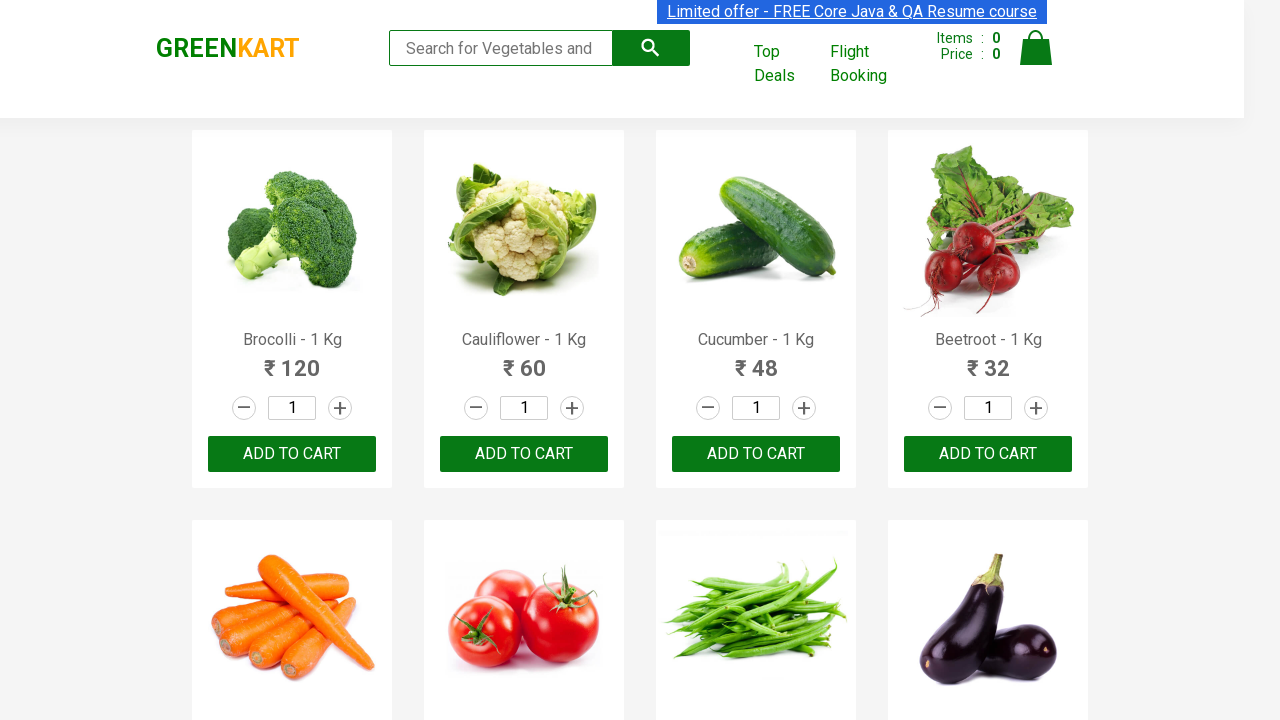

Typed 'ca' in the search box to search for vegetables on .search-keyword
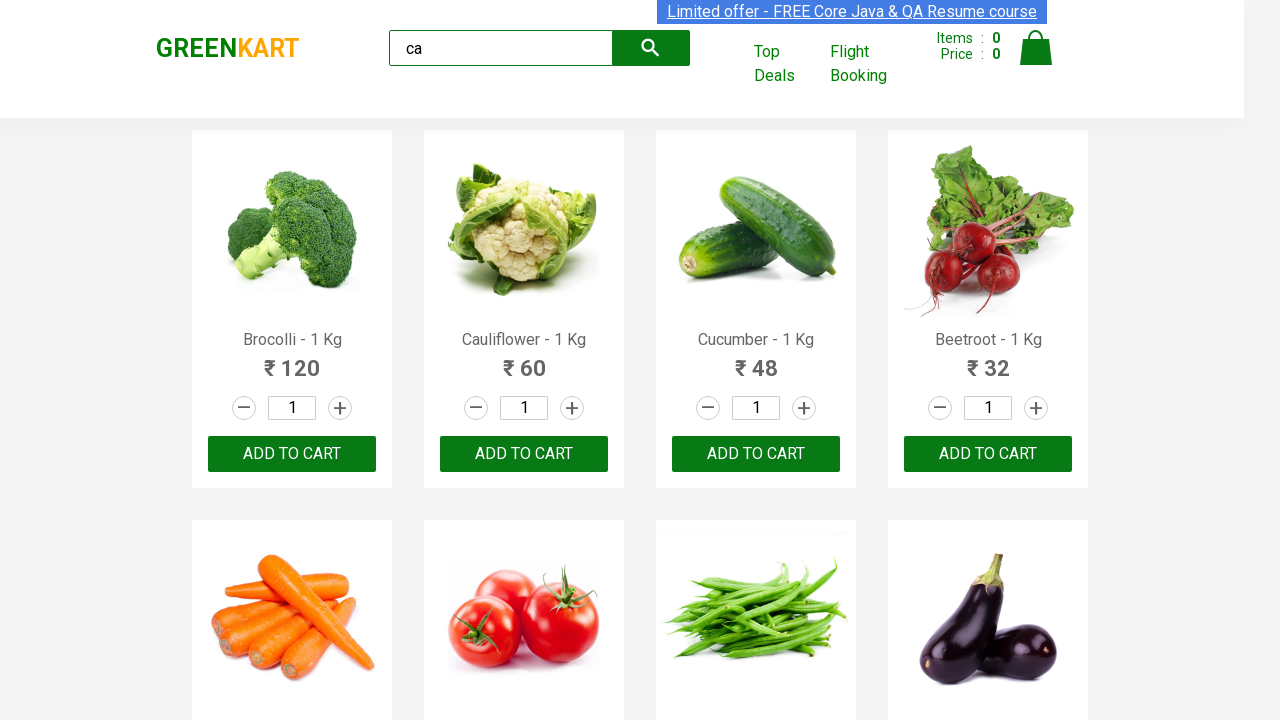

Products loaded after search
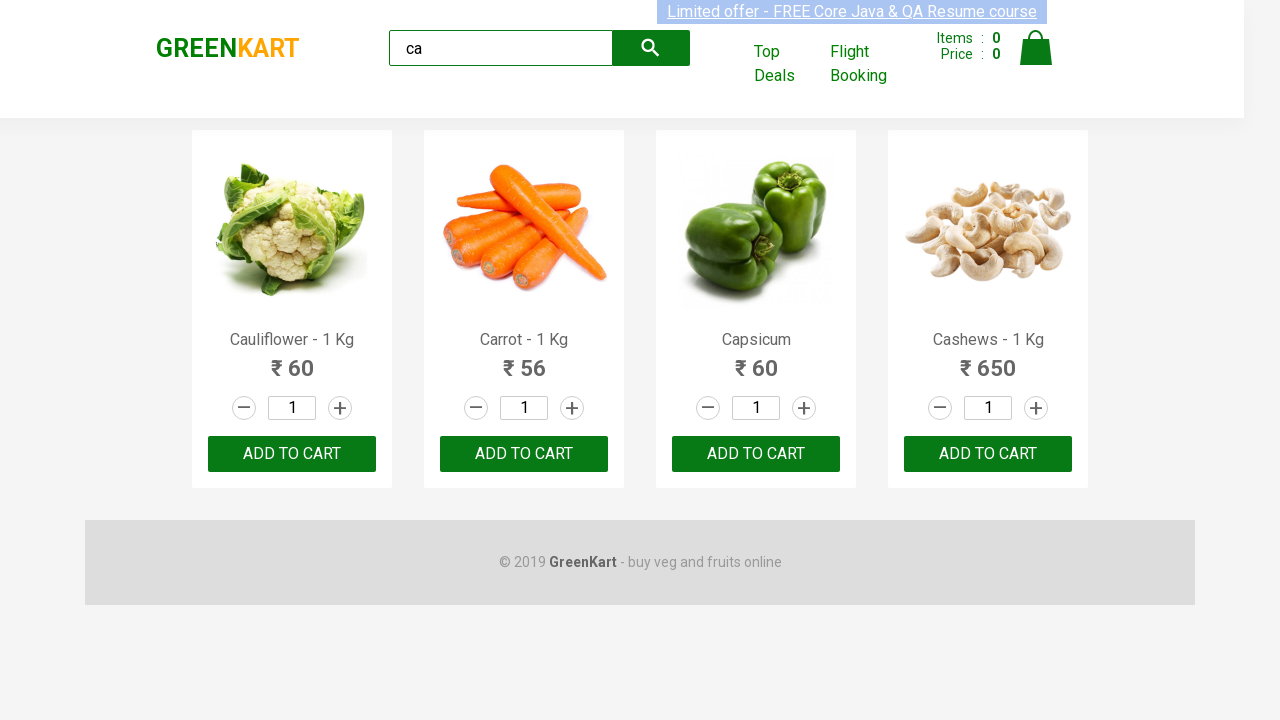

Clicked ADD TO CART on the second product at (524, 454) on .products .product >> nth=1 >> text=ADD TO CART
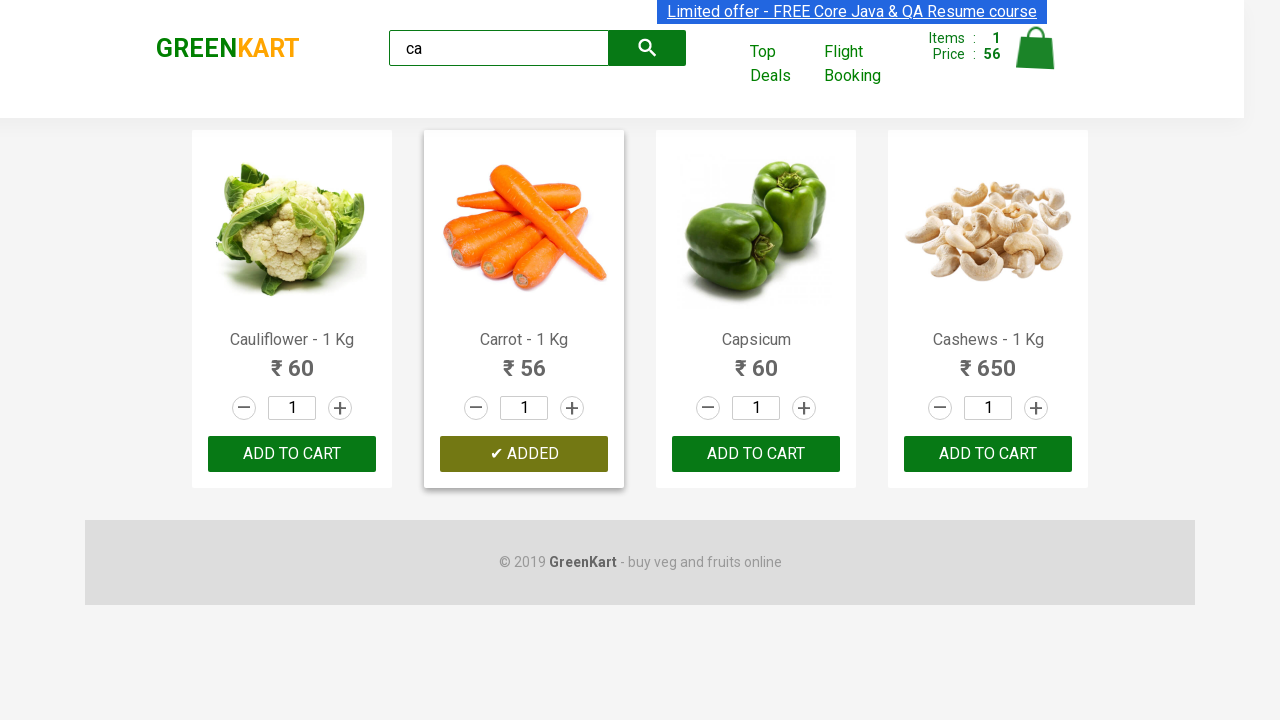

Clicked ADD TO CART for Cashews product at (988, 454) on .products .product >> nth=3 >> button
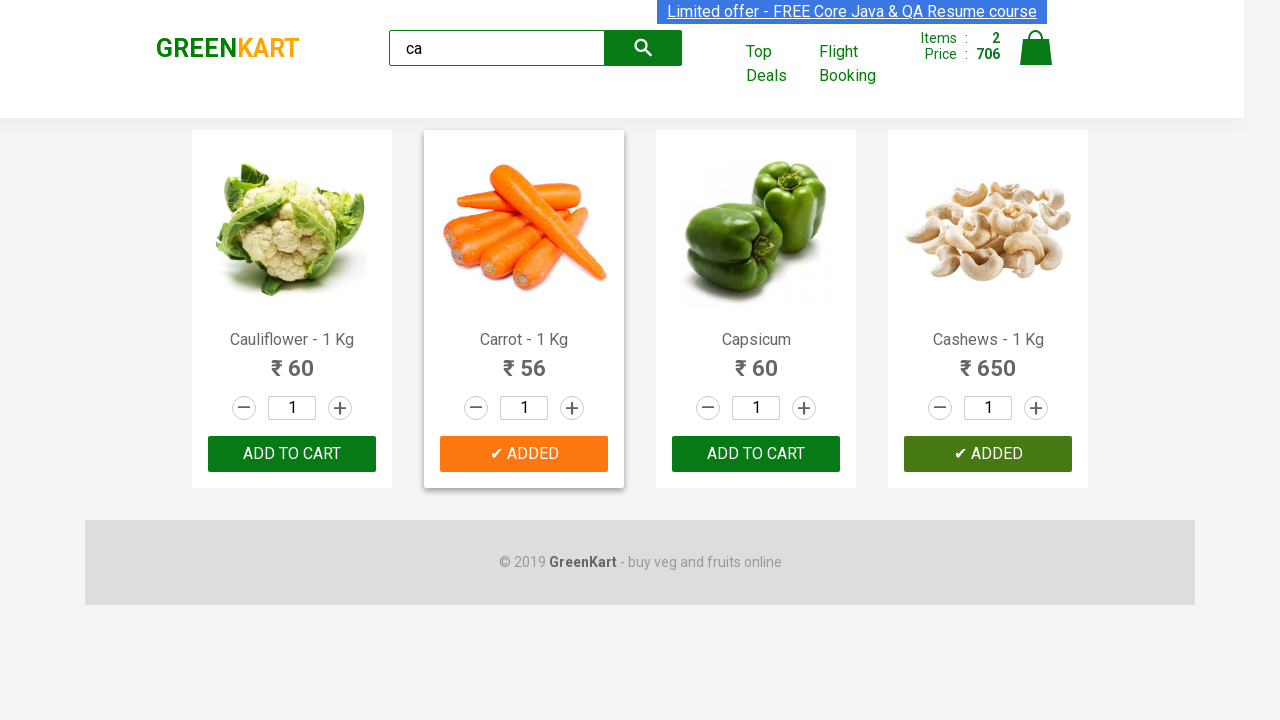

Clicked on cart icon to view shopping cart at (1036, 48) on .cart-icon > img
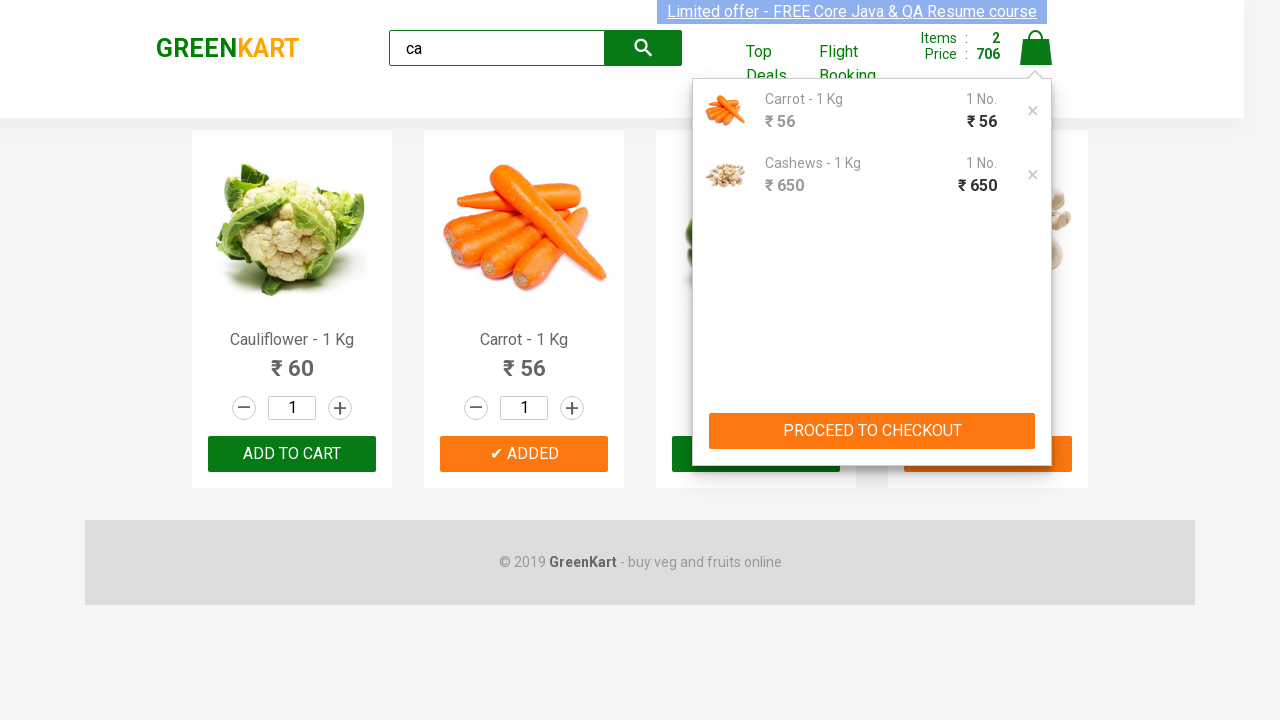

Clicked PROCEED TO CHECKOUT button at (872, 431) on text=PROCEED TO CHECKOUT
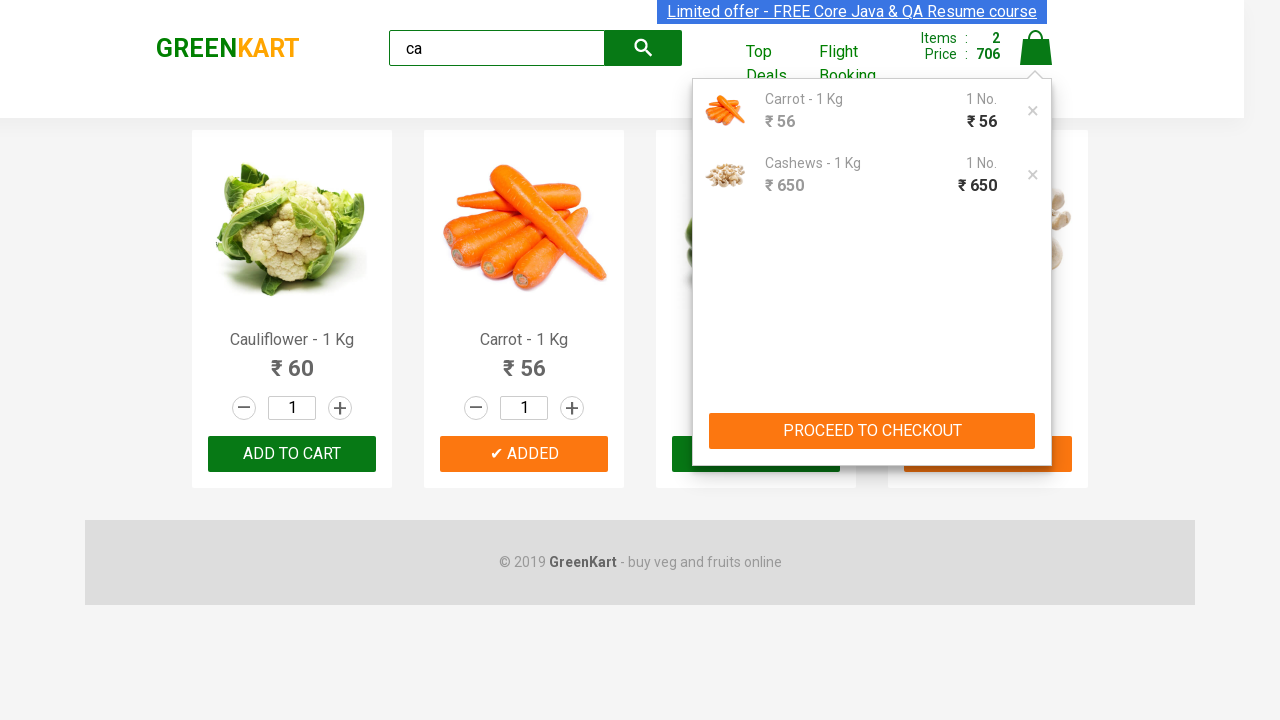

Clicked Place Order to complete the purchase at (1036, 491) on text=Place Order
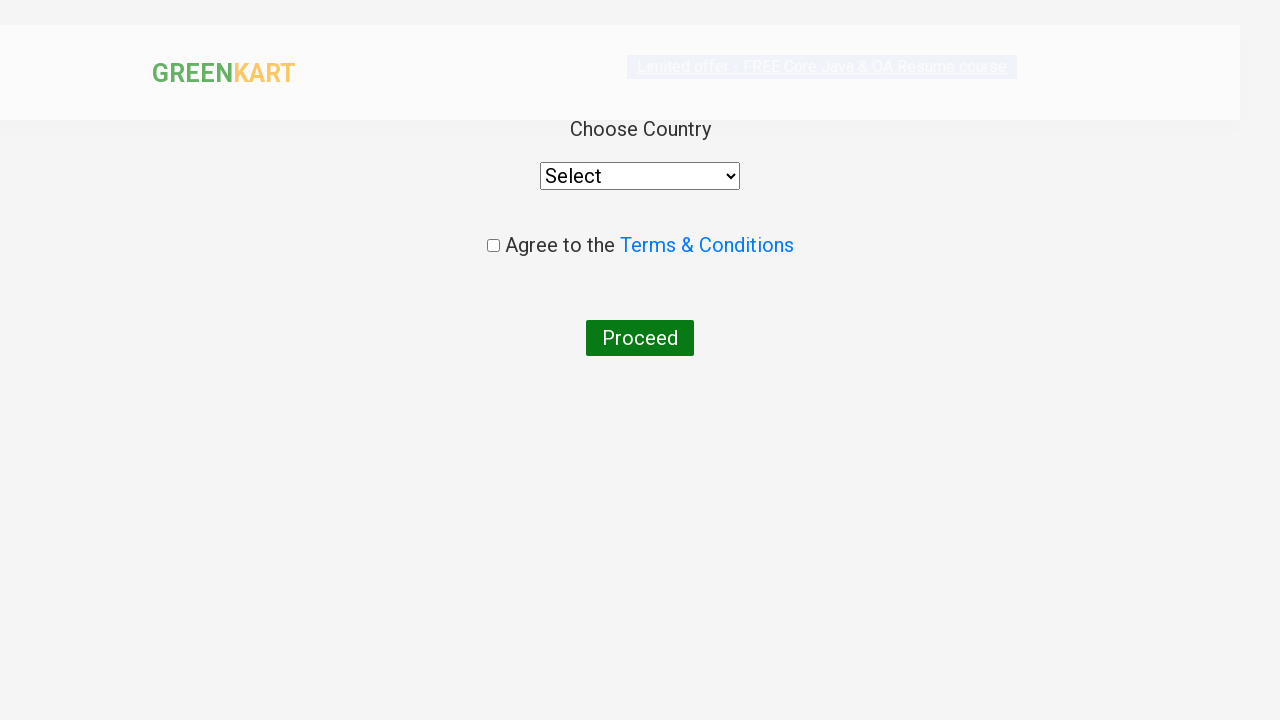

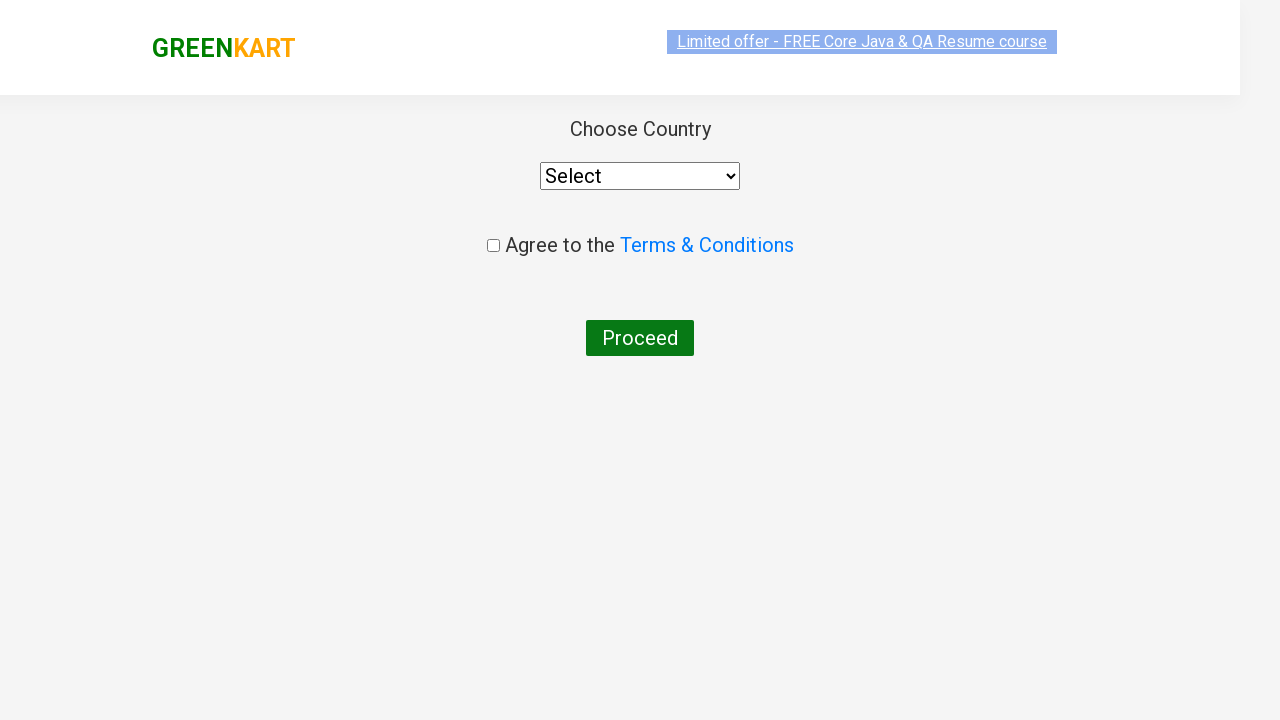